Tests a registration form by filling in name, lastname, and email fields, then submitting and verifying success message

Starting URL: http://suninjuly.github.io/registration1.html

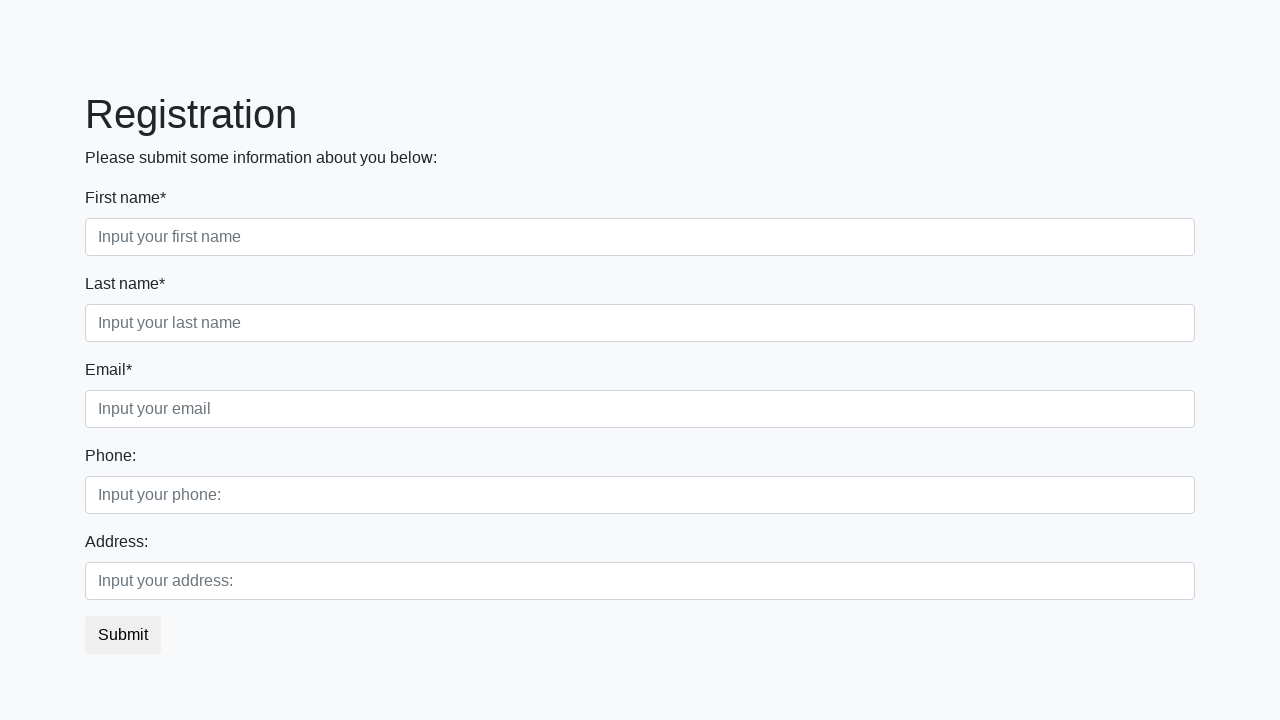

Filled in first name field with 'John' on .form-control.first
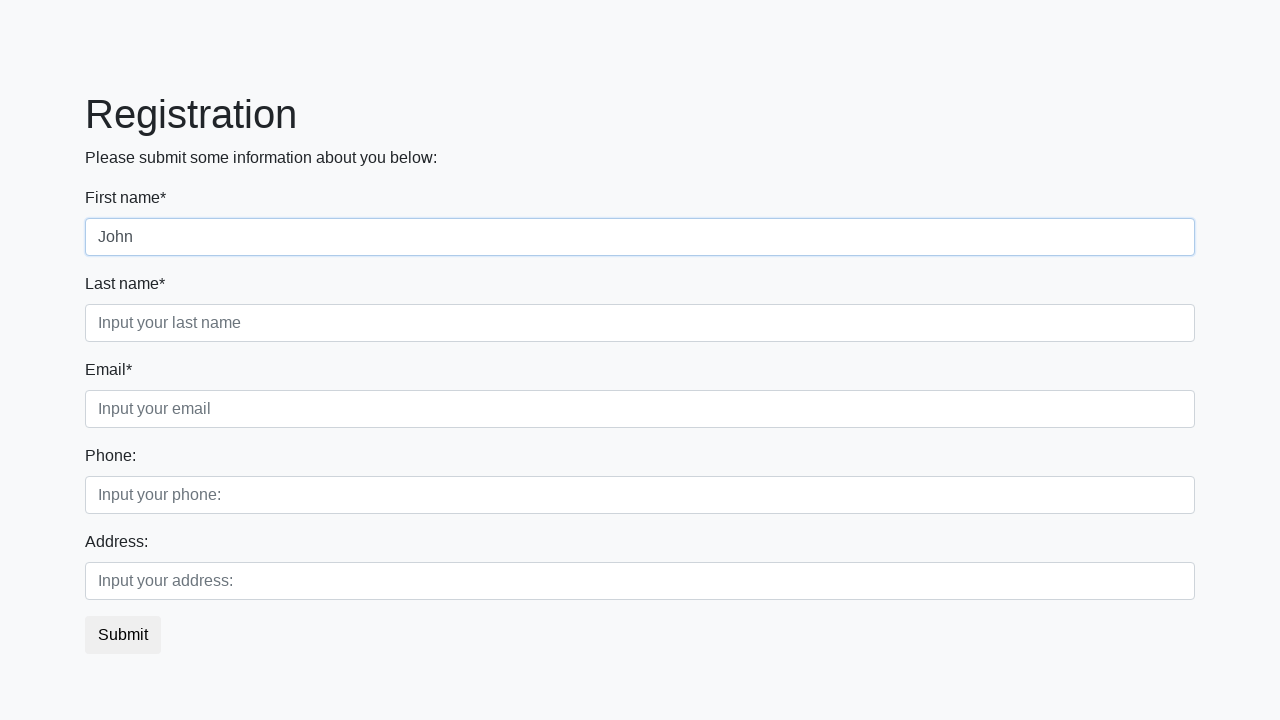

Filled in last name field with 'Doe' on .form-control.second
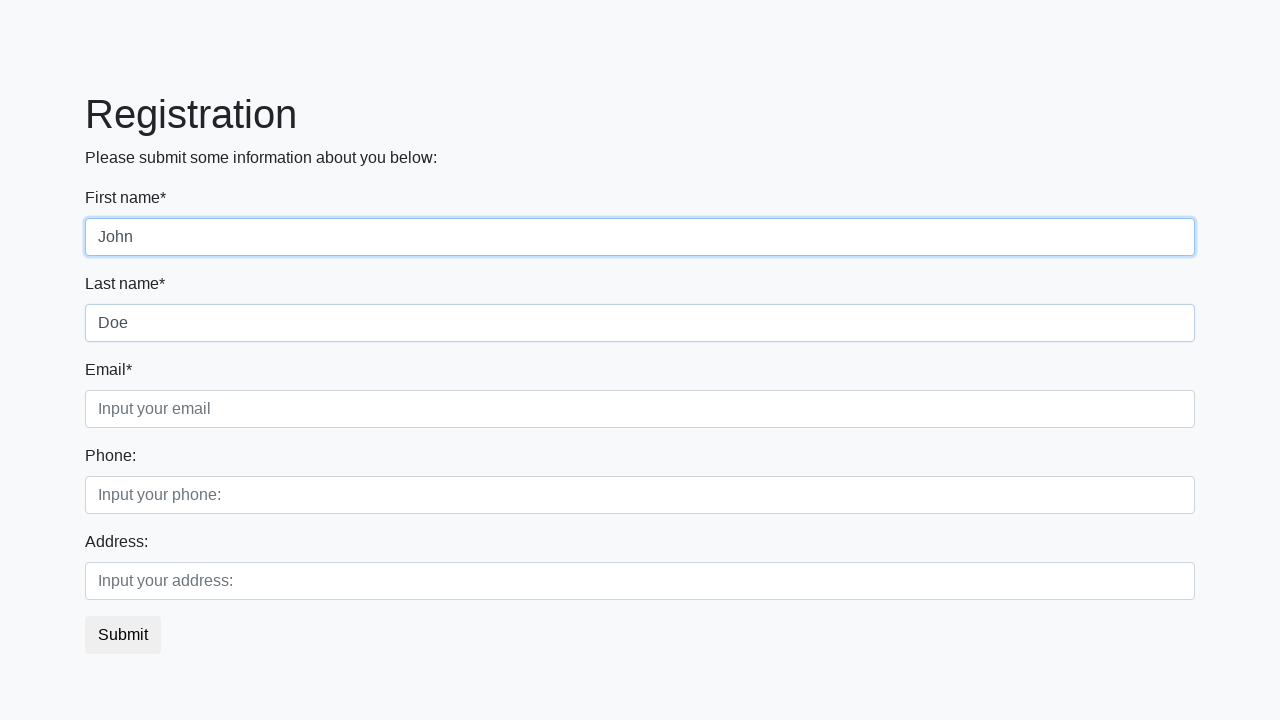

Filled in email field with 'john.doe@example.com' on .form-control.third
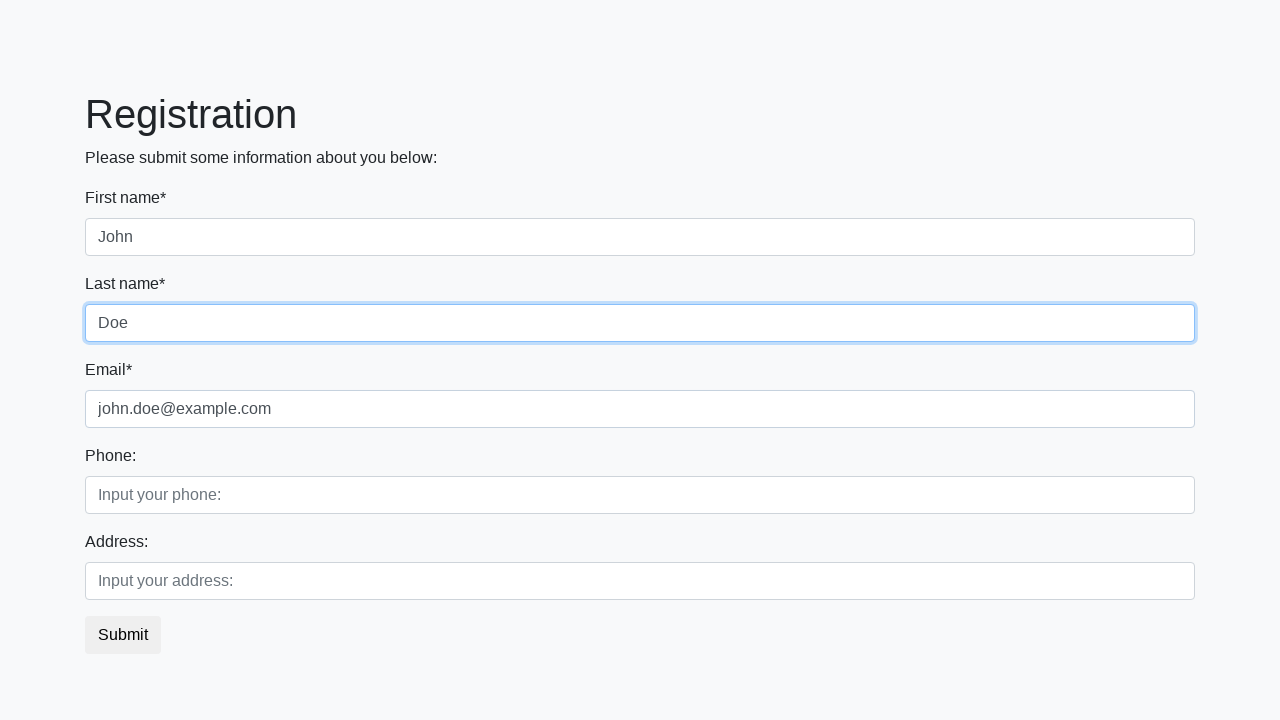

Clicked submit button to register at (123, 635) on button.btn
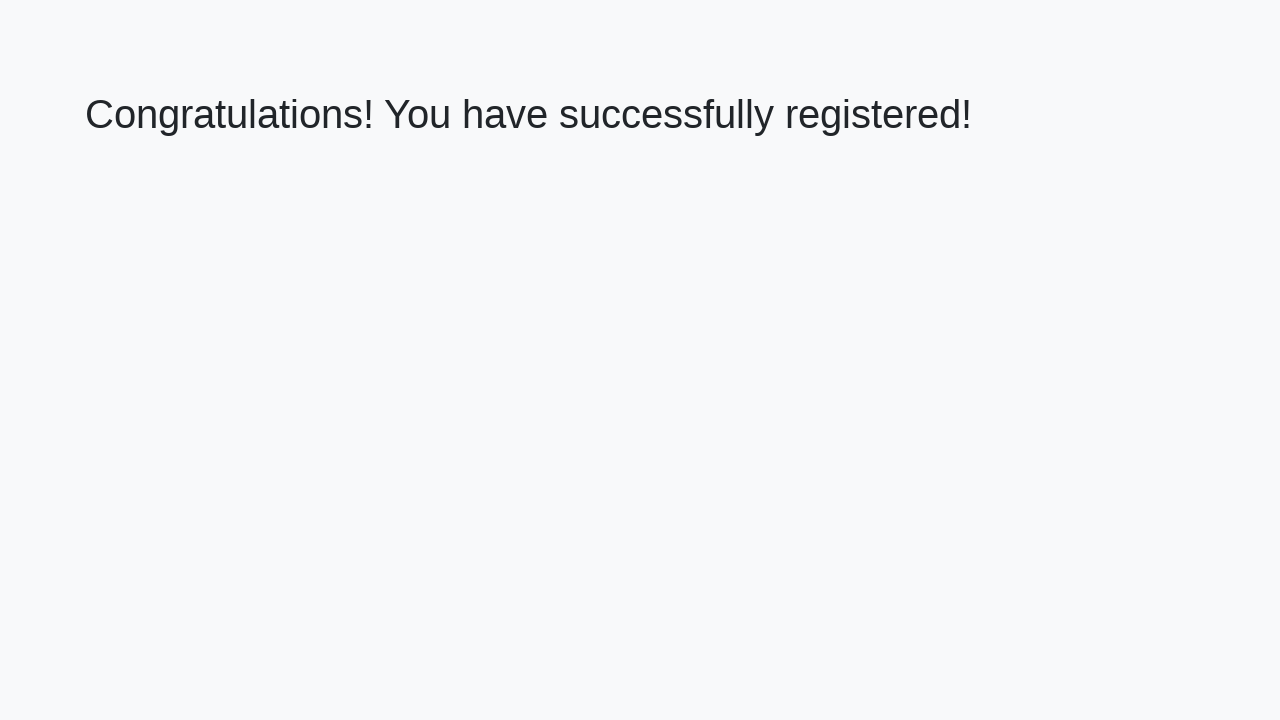

Success message appeared on page
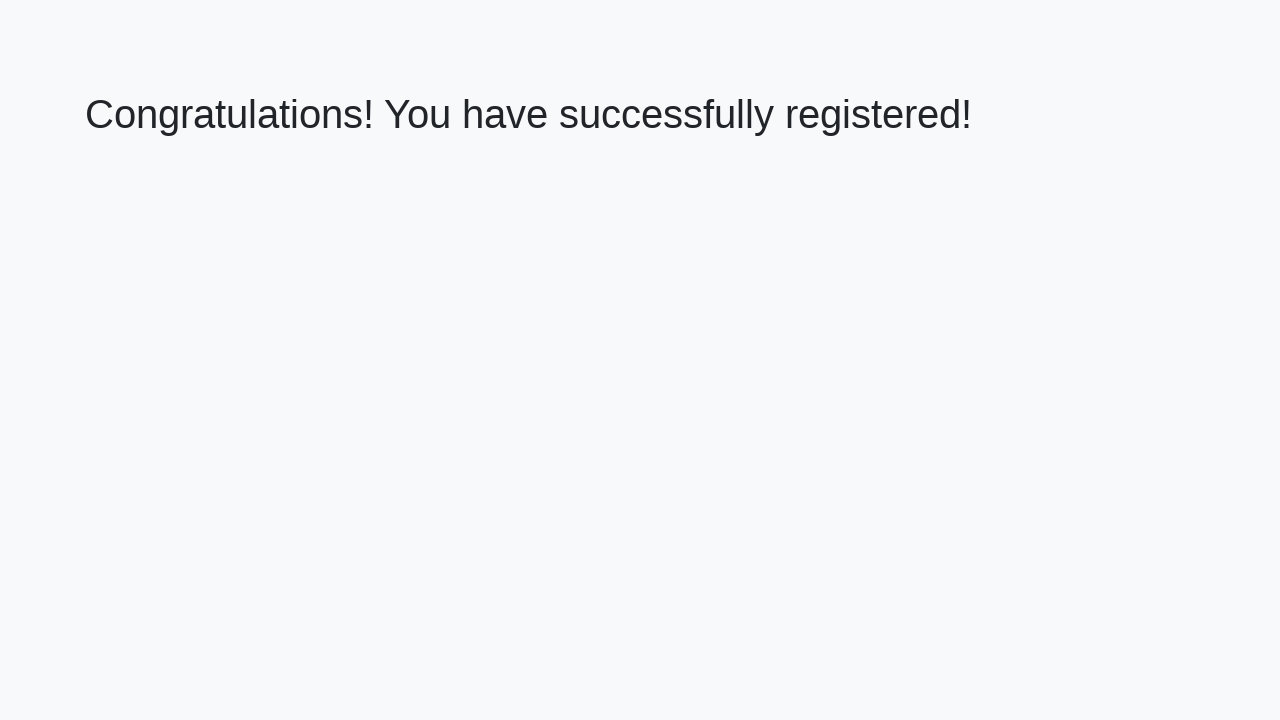

Retrieved success message text
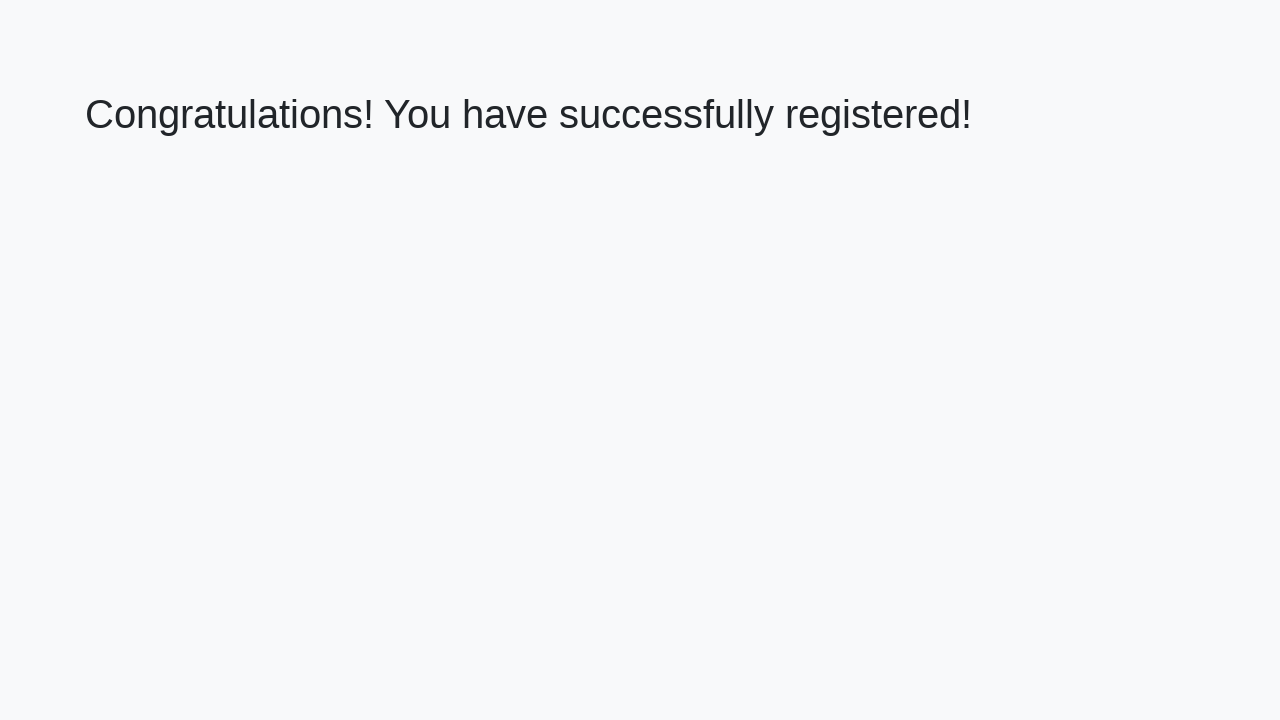

Verified success message matches expected text
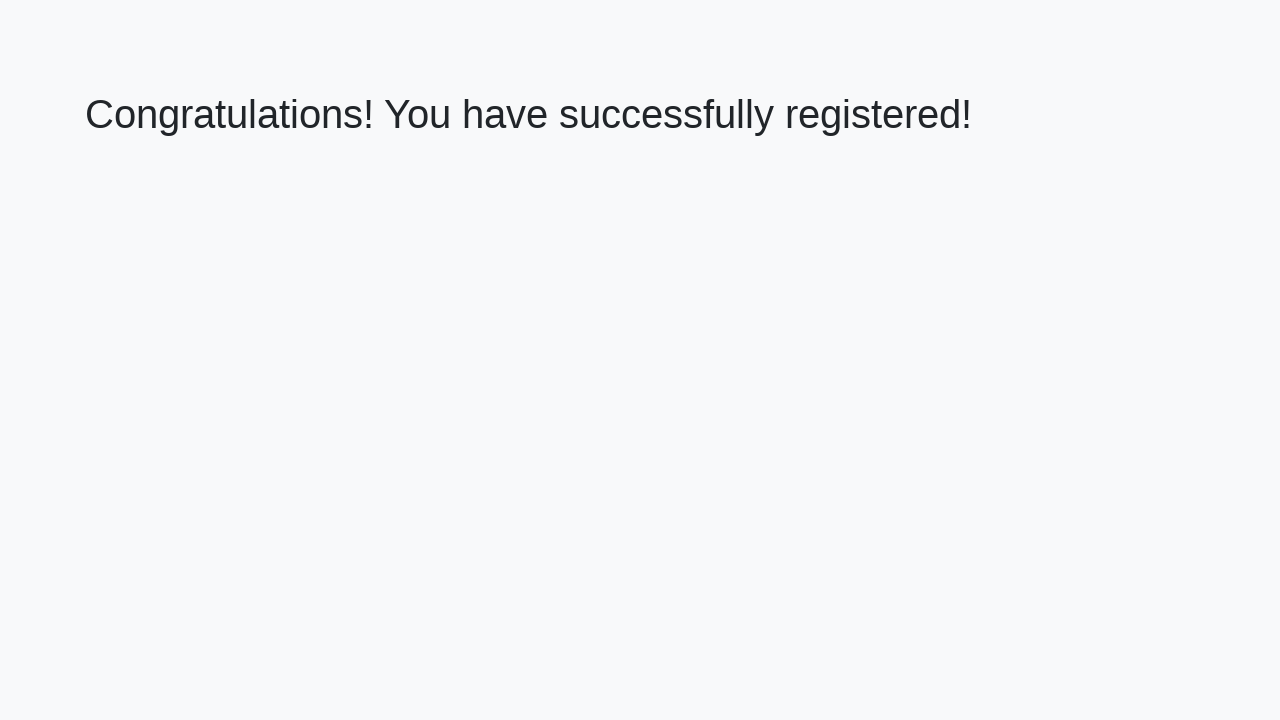

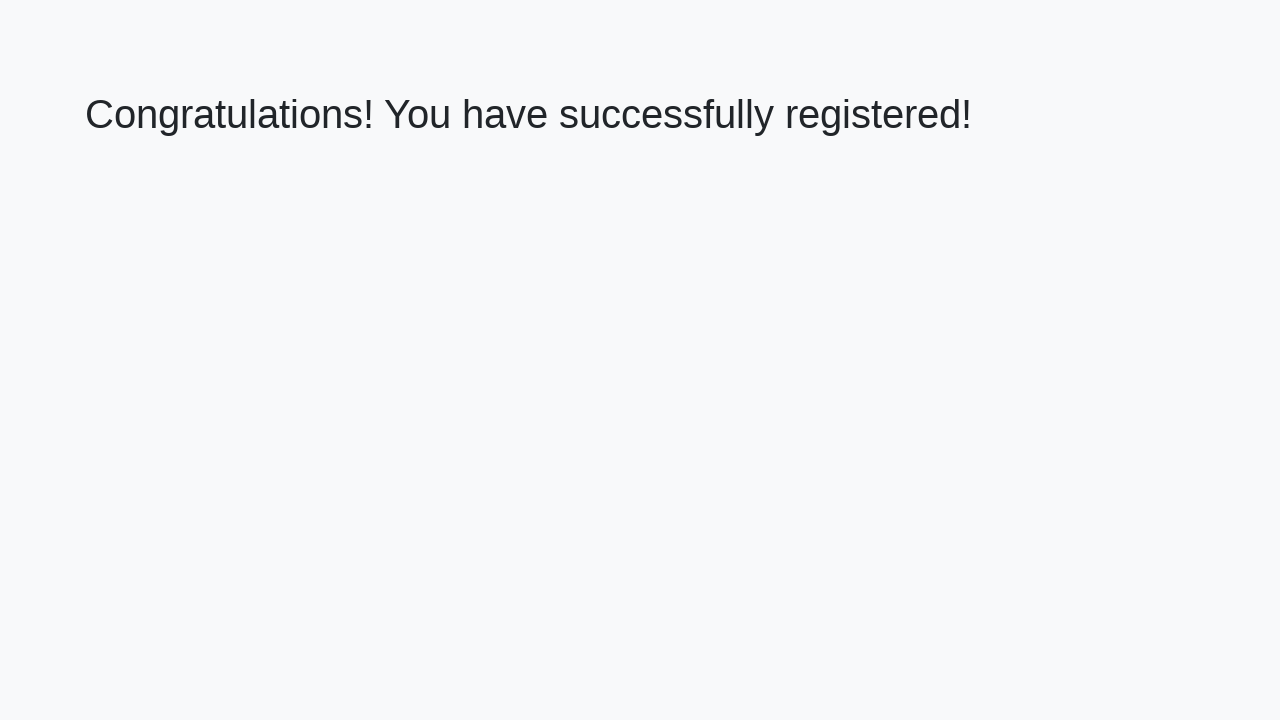